Tests checkbox and radio button interactions on a travel booking form, including selecting checkboxes and verifying that round trip selection enables the return date field

Starting URL: https://rahulshettyacademy.com/dropdownsPractise/

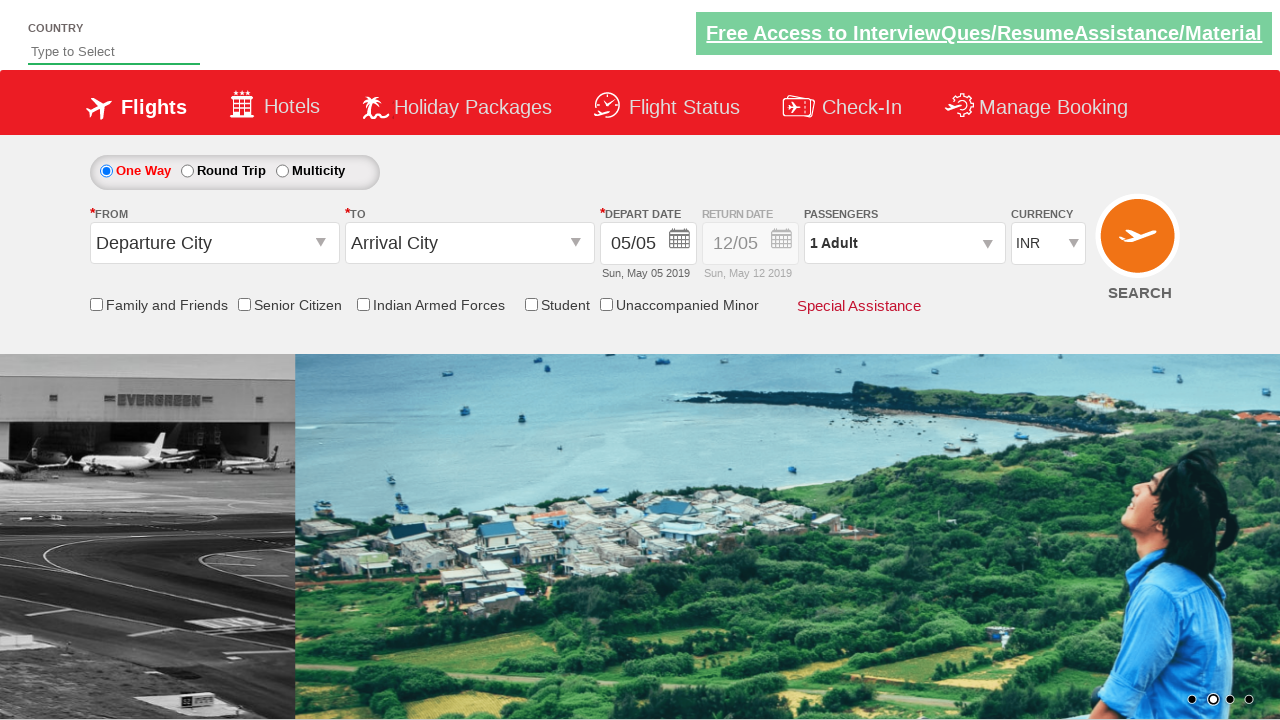

Clicked on checkbox to select it at (606, 304) on #ctl00_mainContent_chk_Unmr
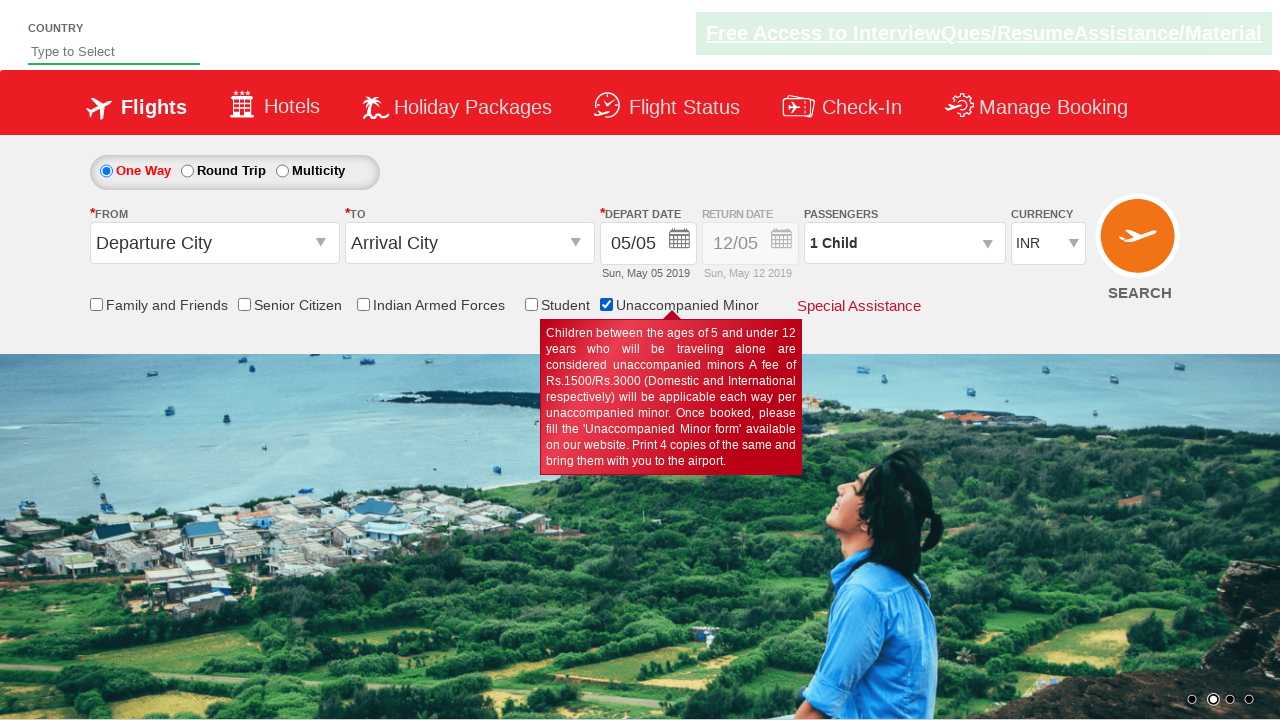

Clicked on round trip radio button to enable return date at (187, 171) on #ctl00_mainContent_rbtnl_Trip_1
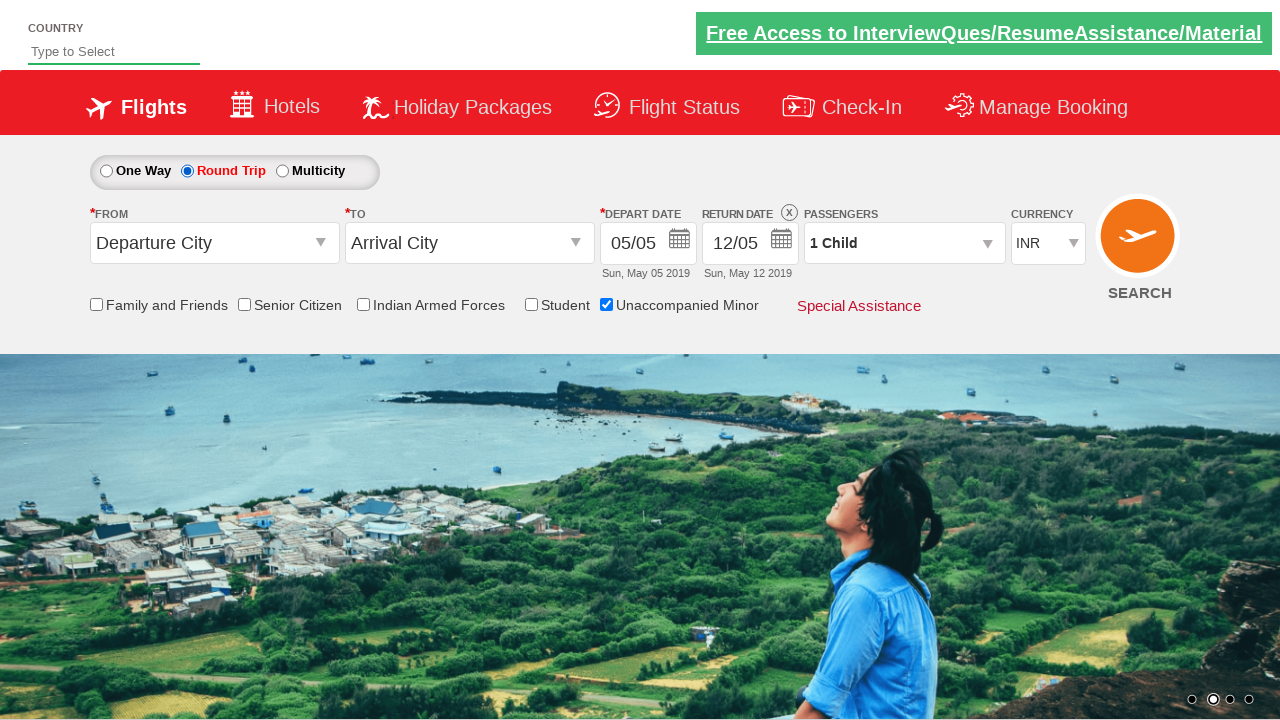

Retrieved style attribute of return date section
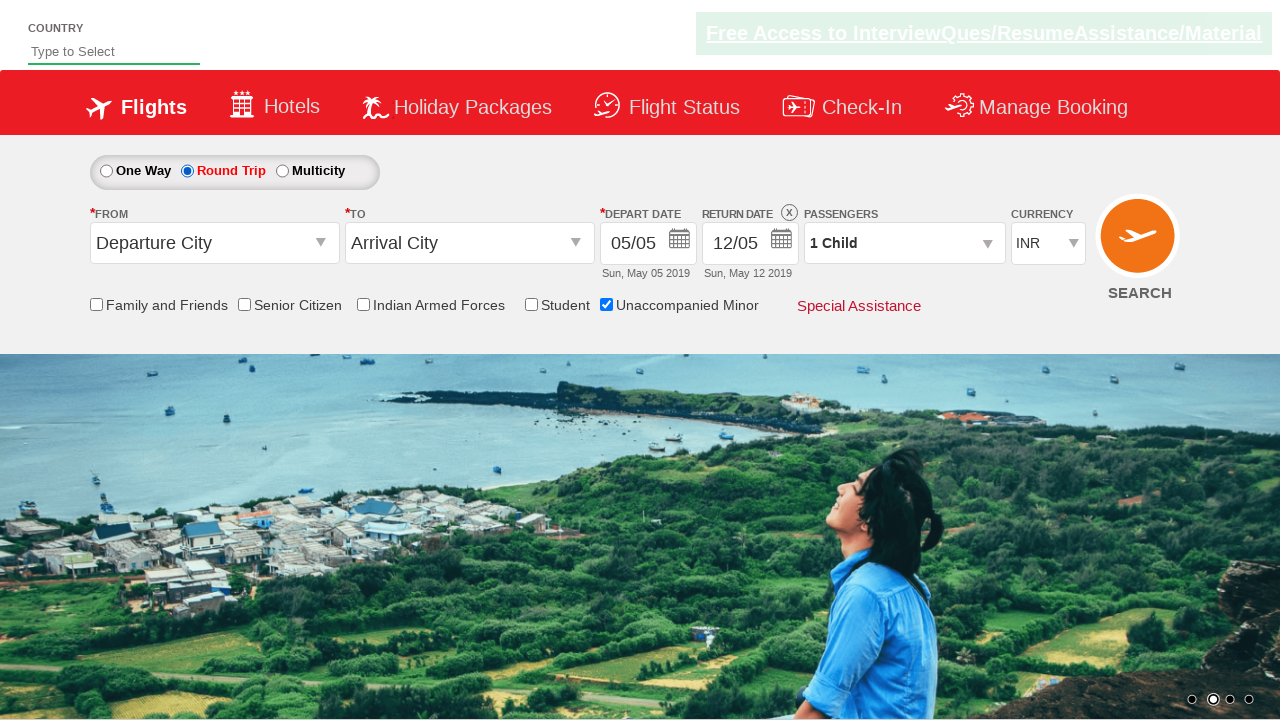

Verified return date section is enabled by checking style attribute
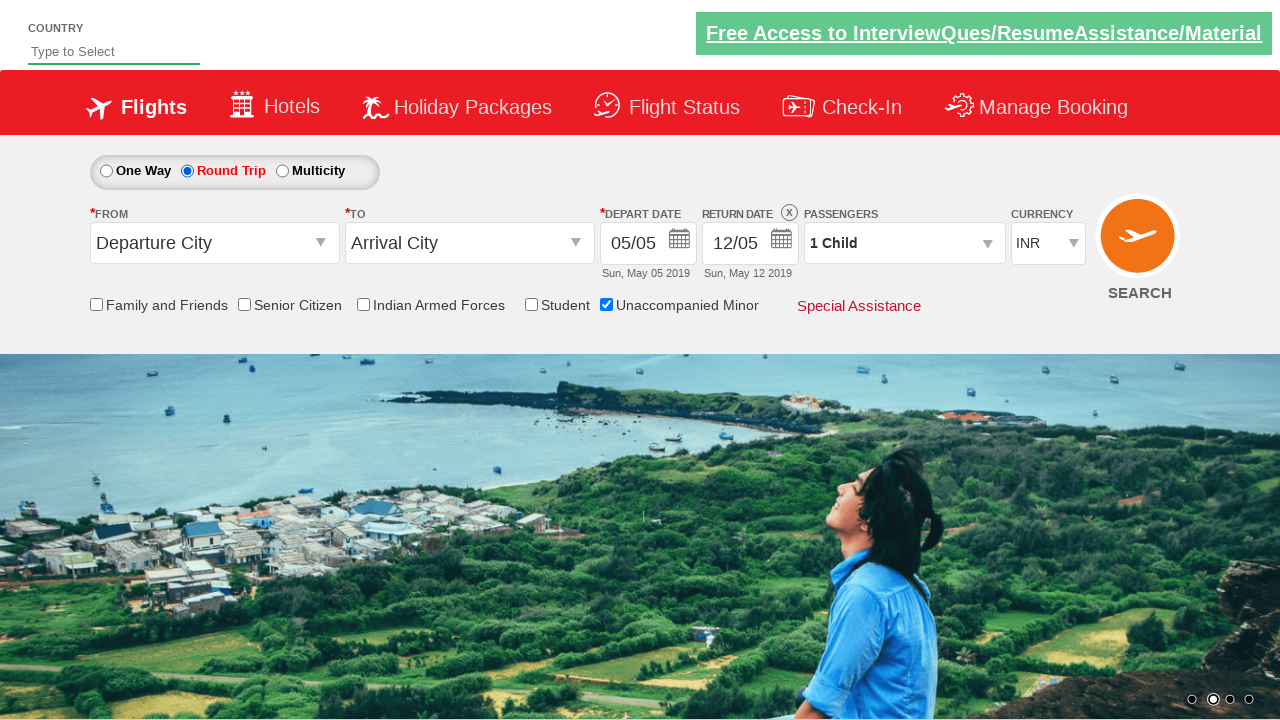

Counted all checkboxes on the page: 6 checkboxes found
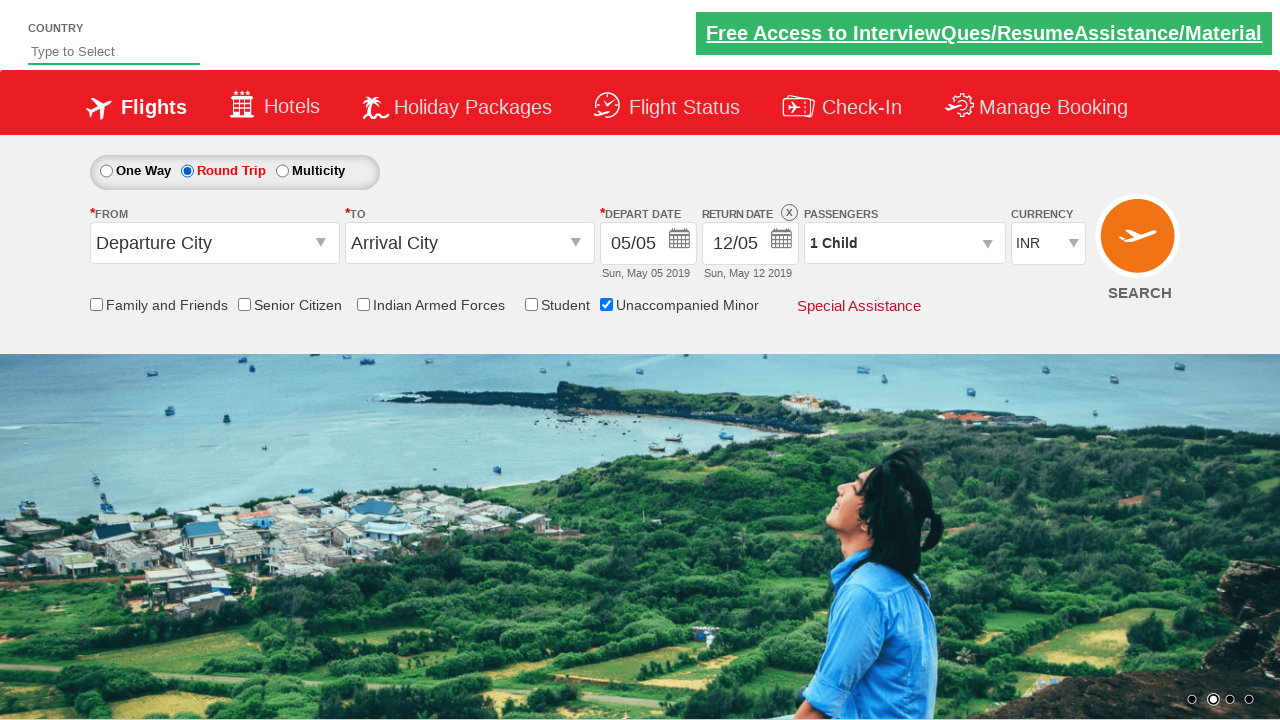

Printed checkbox count: 6
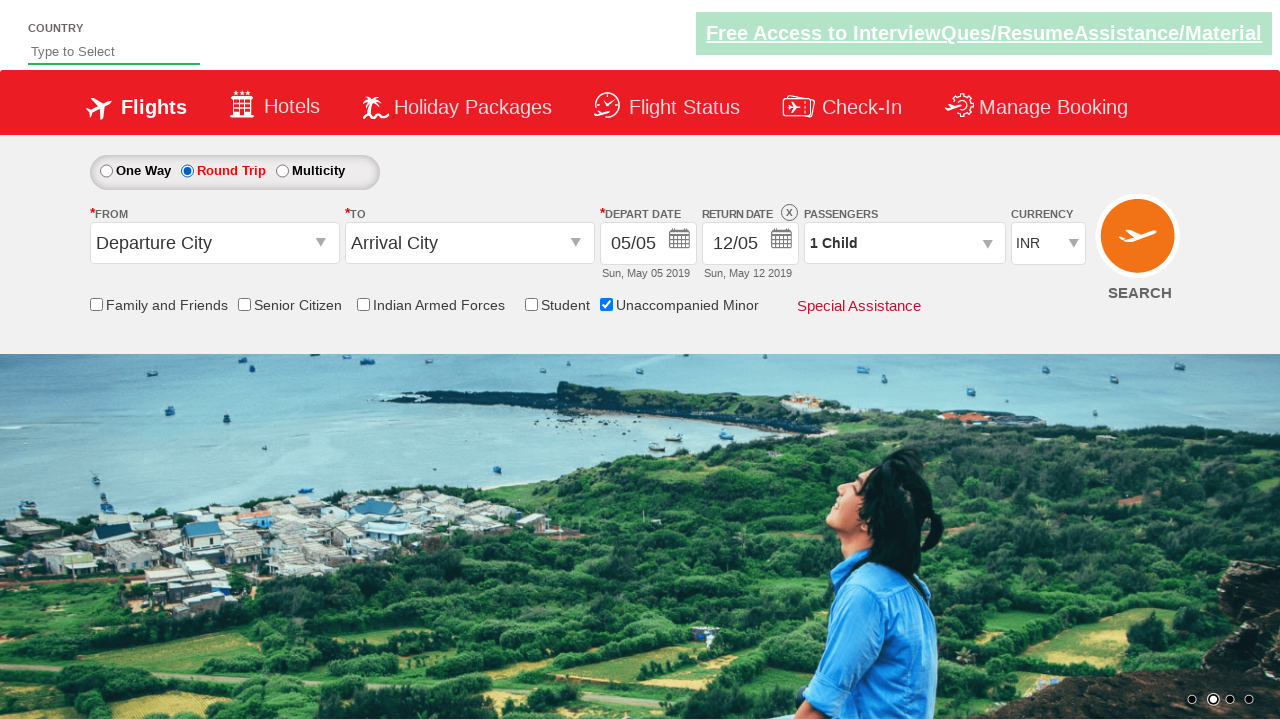

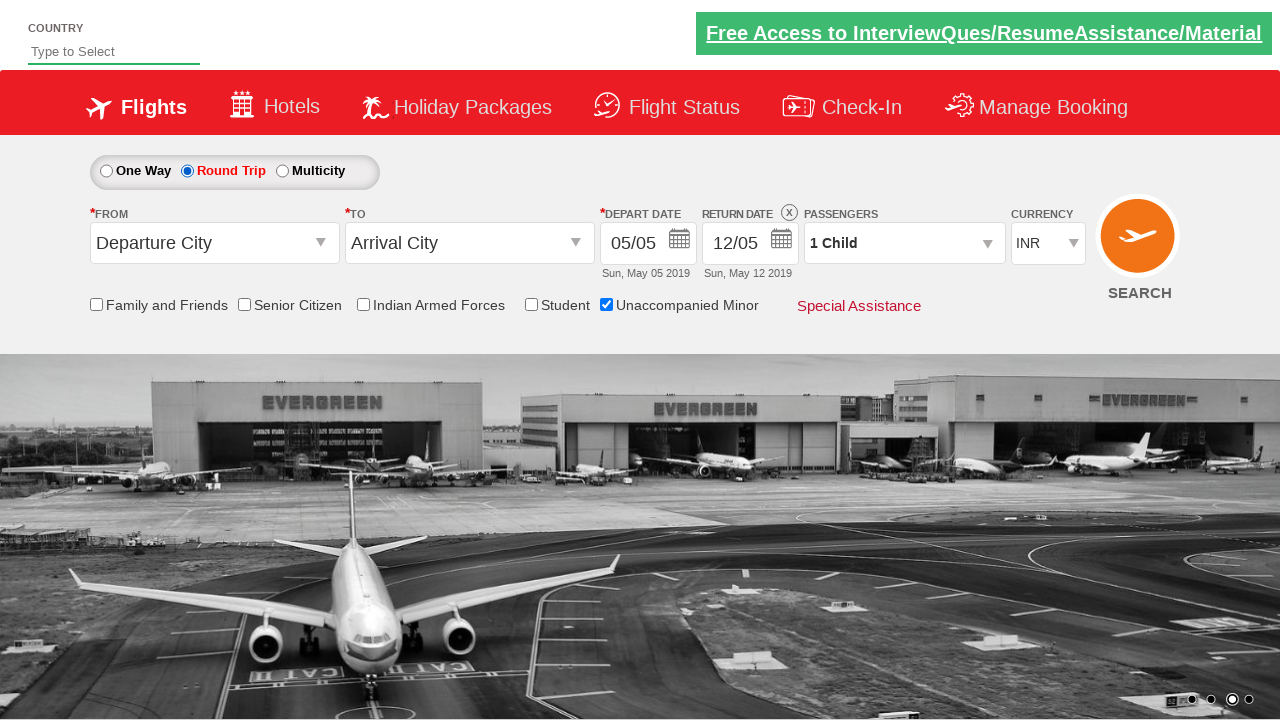